Tests switching between Active, Completed, and All filters

Starting URL: https://demo.playwright.dev/todomvc

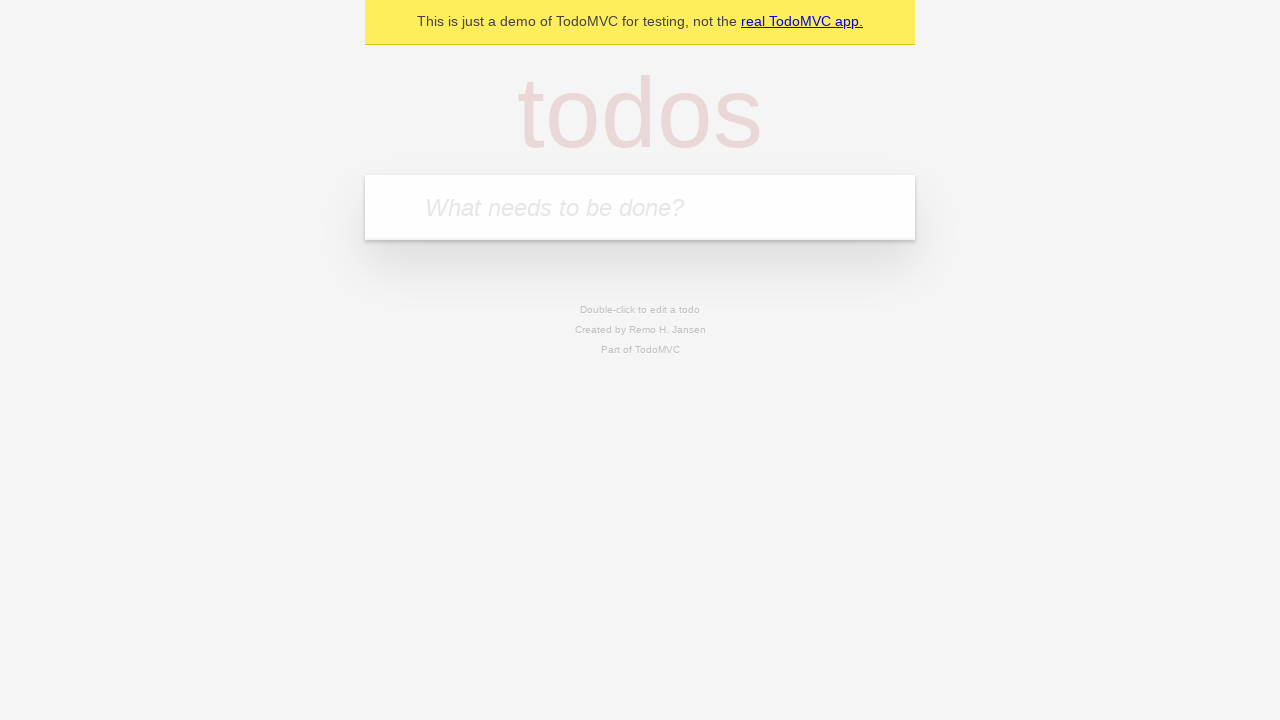

Filled todo input with 'buy some cheese' on internal:attr=[placeholder="What needs to be done?"i]
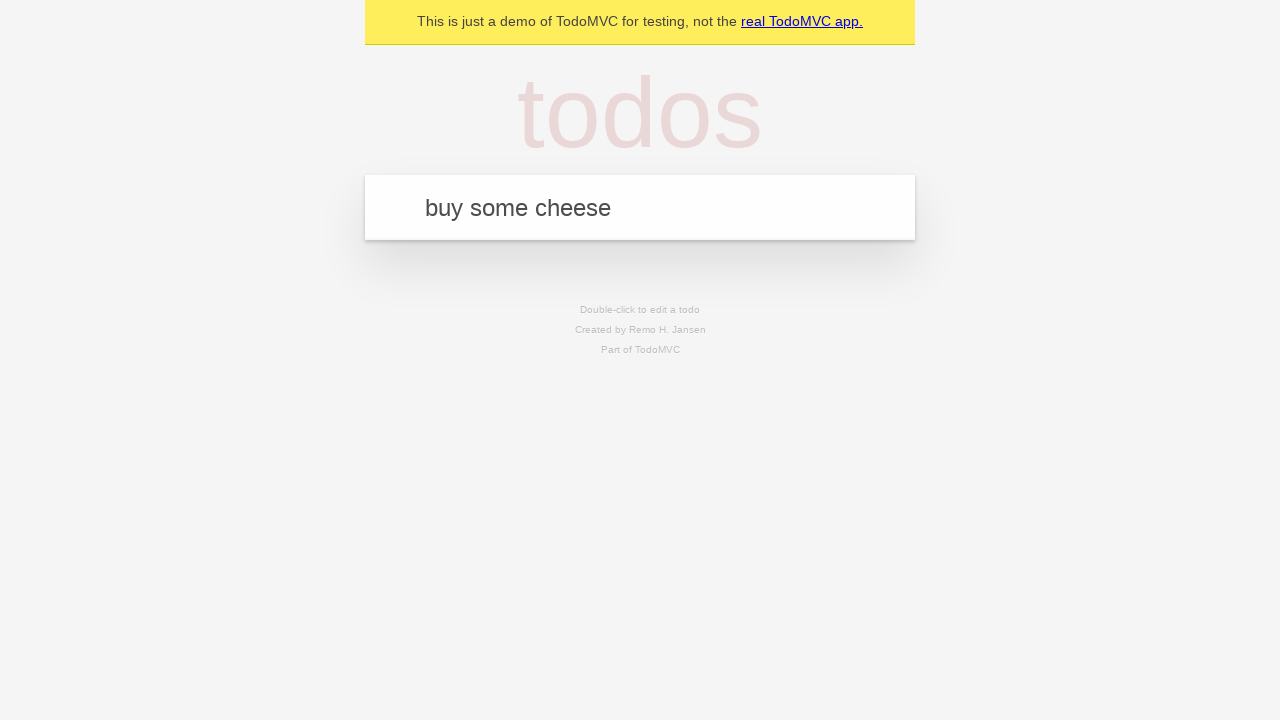

Pressed Enter to add first todo on internal:attr=[placeholder="What needs to be done?"i]
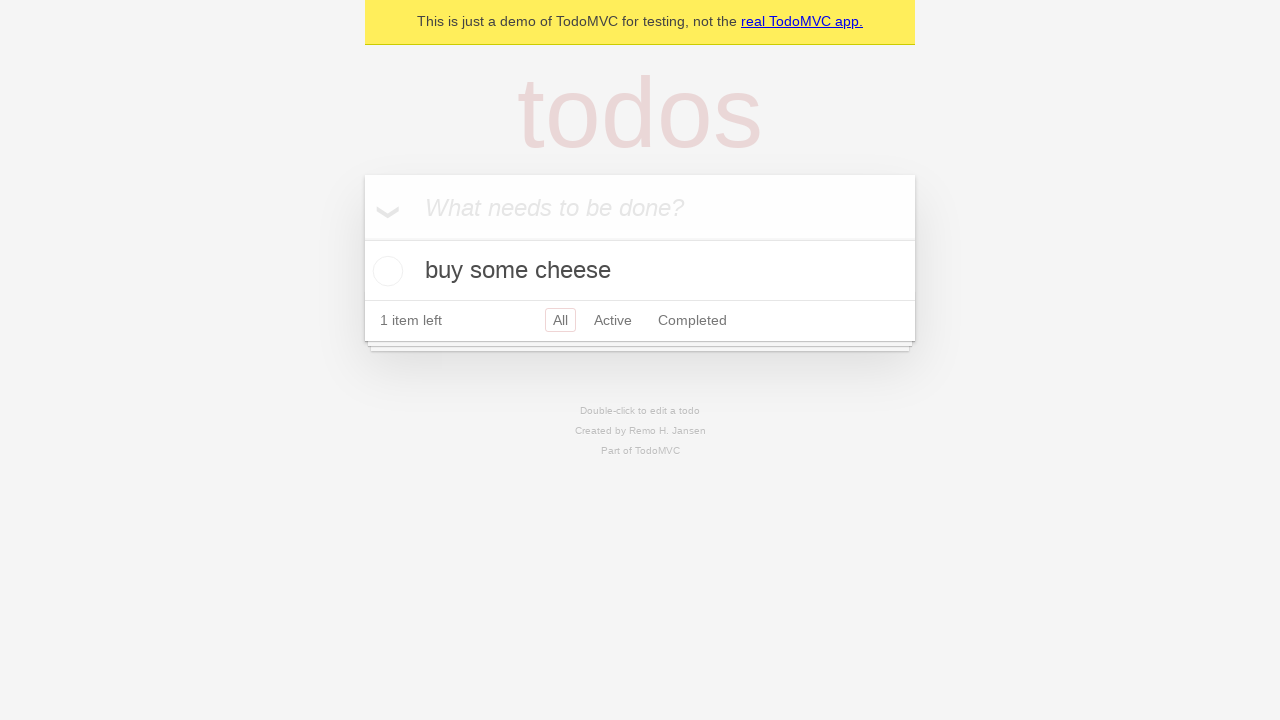

Filled todo input with 'feed the cat' on internal:attr=[placeholder="What needs to be done?"i]
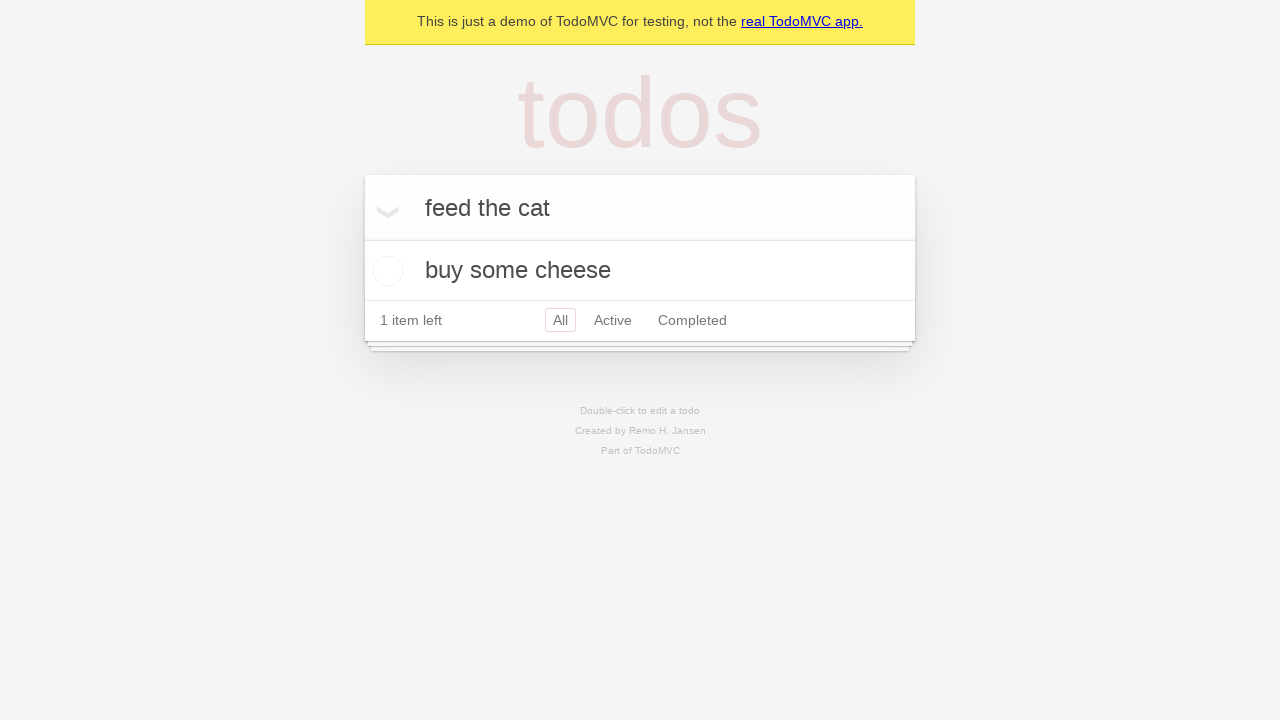

Pressed Enter to add second todo on internal:attr=[placeholder="What needs to be done?"i]
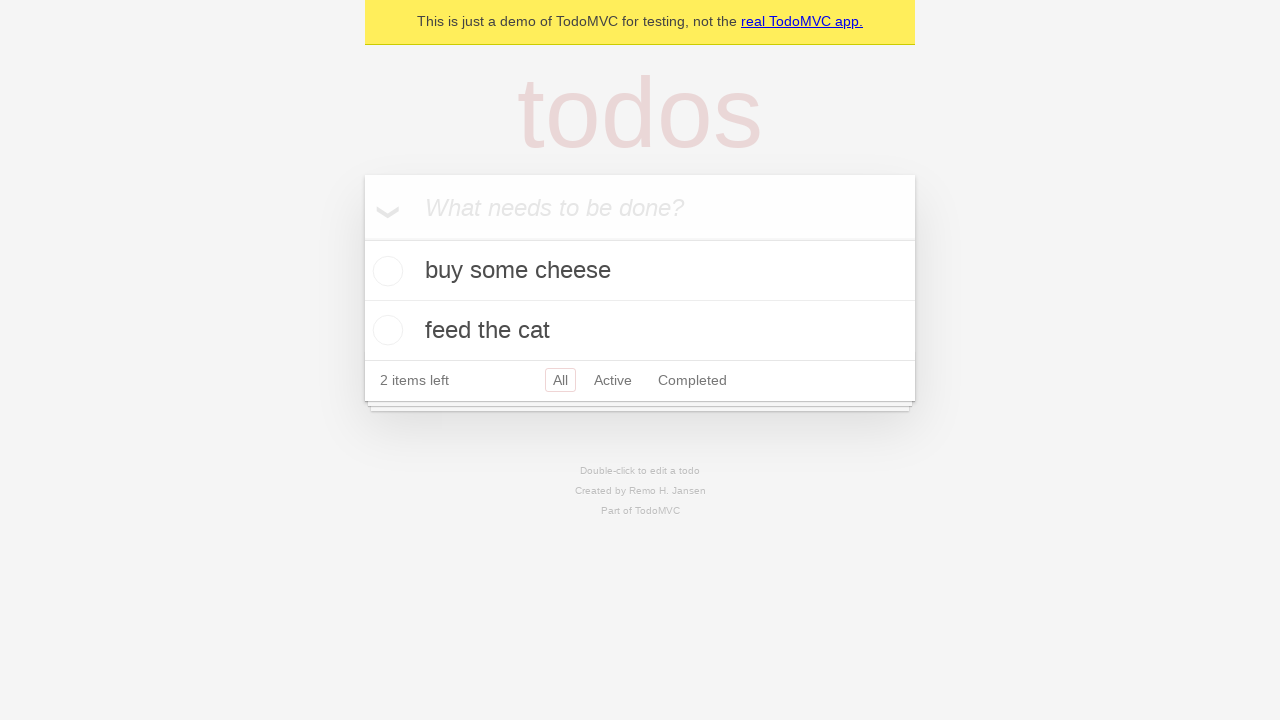

Filled todo input with 'book a doctors appointment' on internal:attr=[placeholder="What needs to be done?"i]
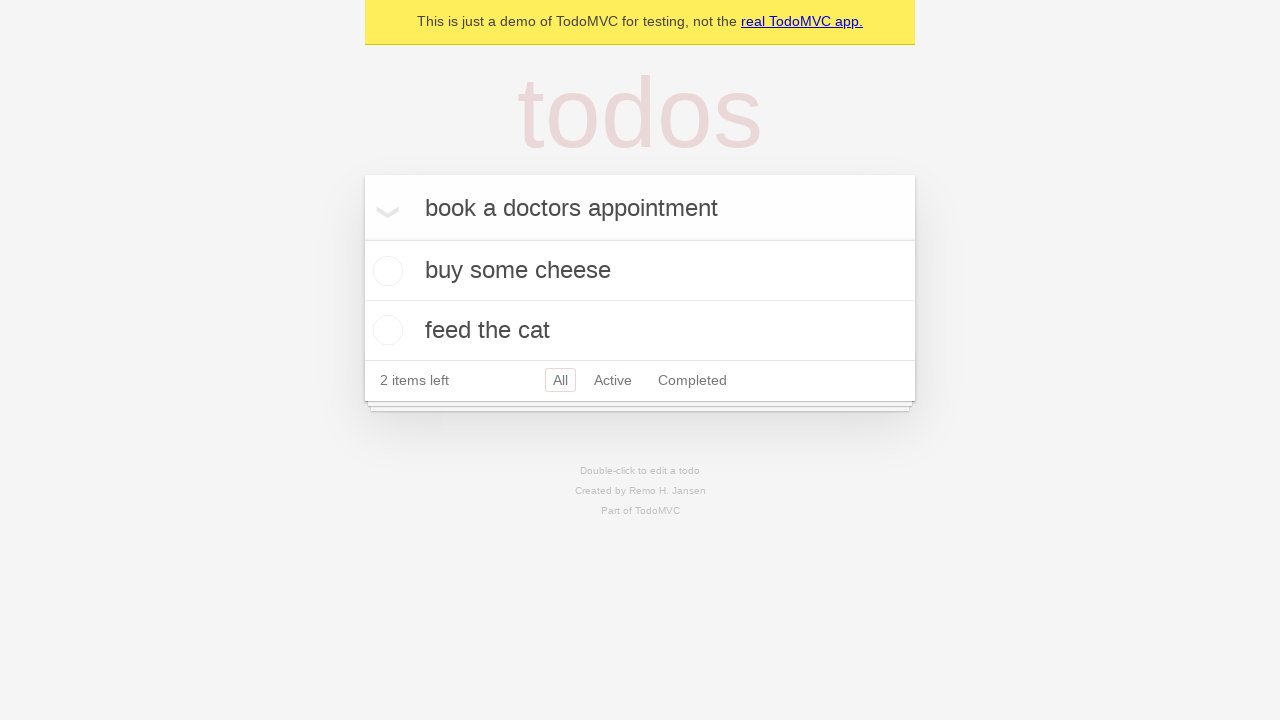

Pressed Enter to add third todo on internal:attr=[placeholder="What needs to be done?"i]
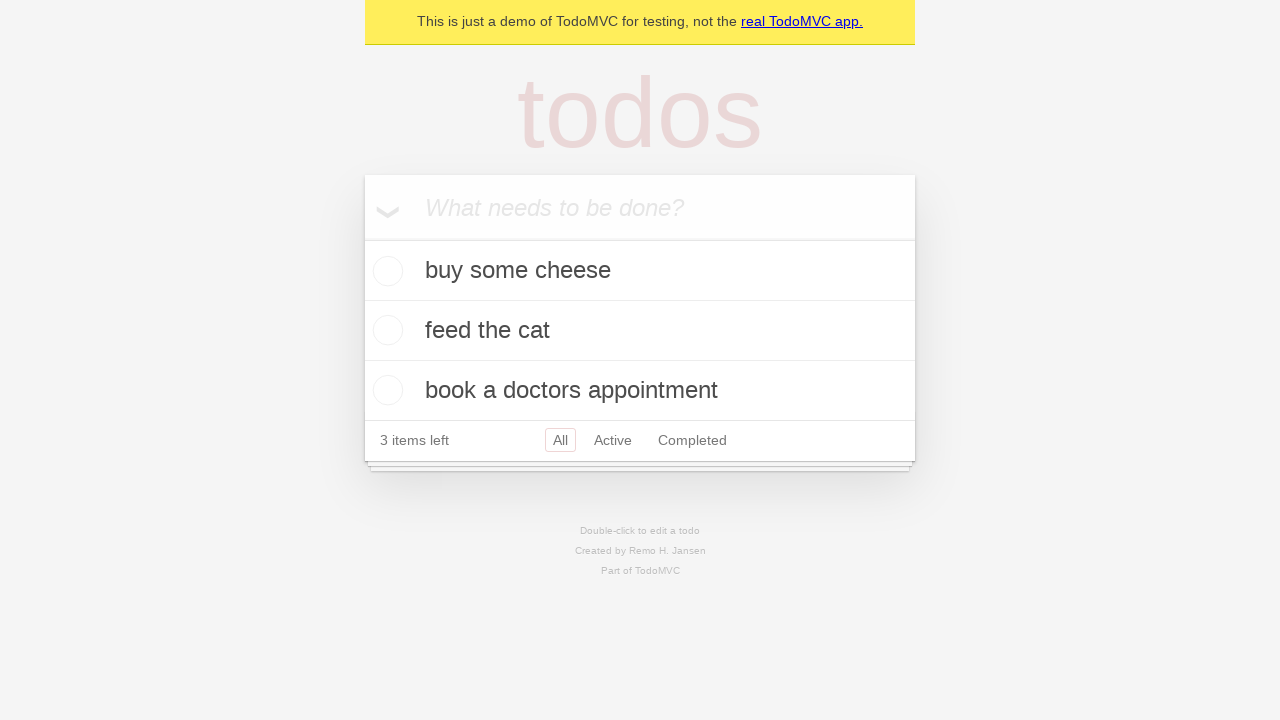

Waited for all three todos to be added to the page
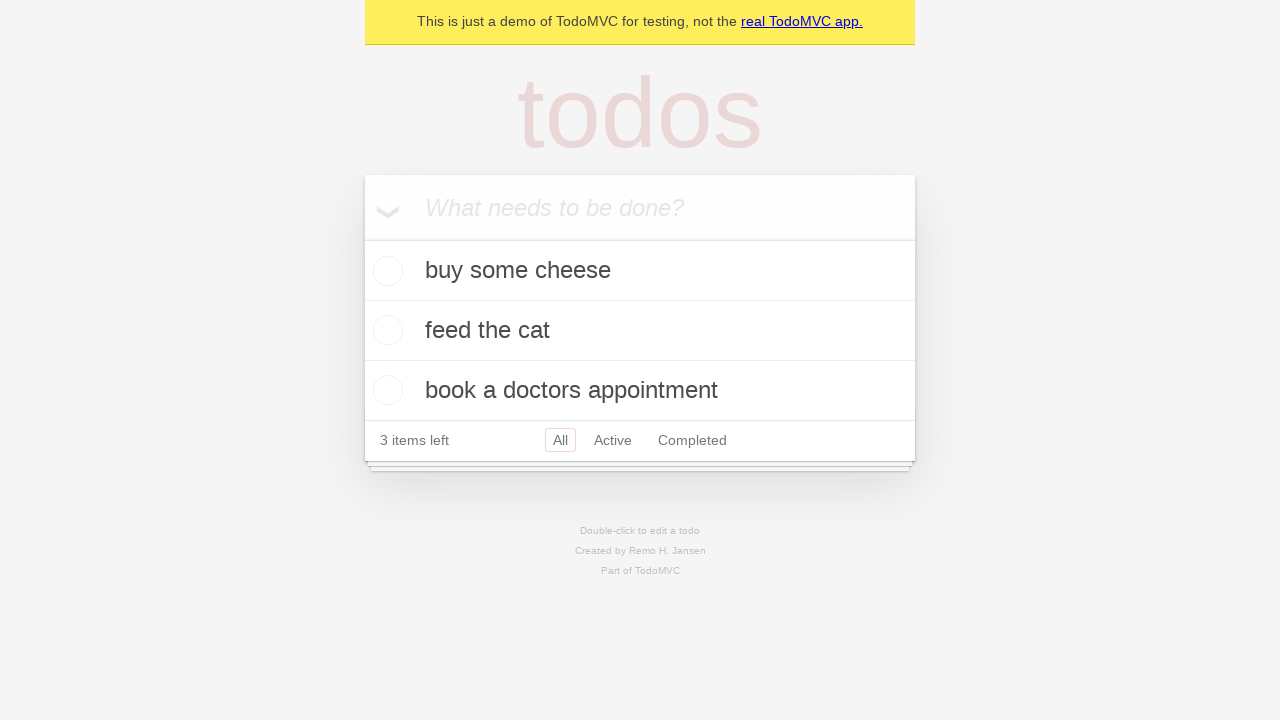

Checked the second todo item as completed at (385, 330) on internal:testid=[data-testid="todo-item"s] >> nth=1 >> internal:role=checkbox
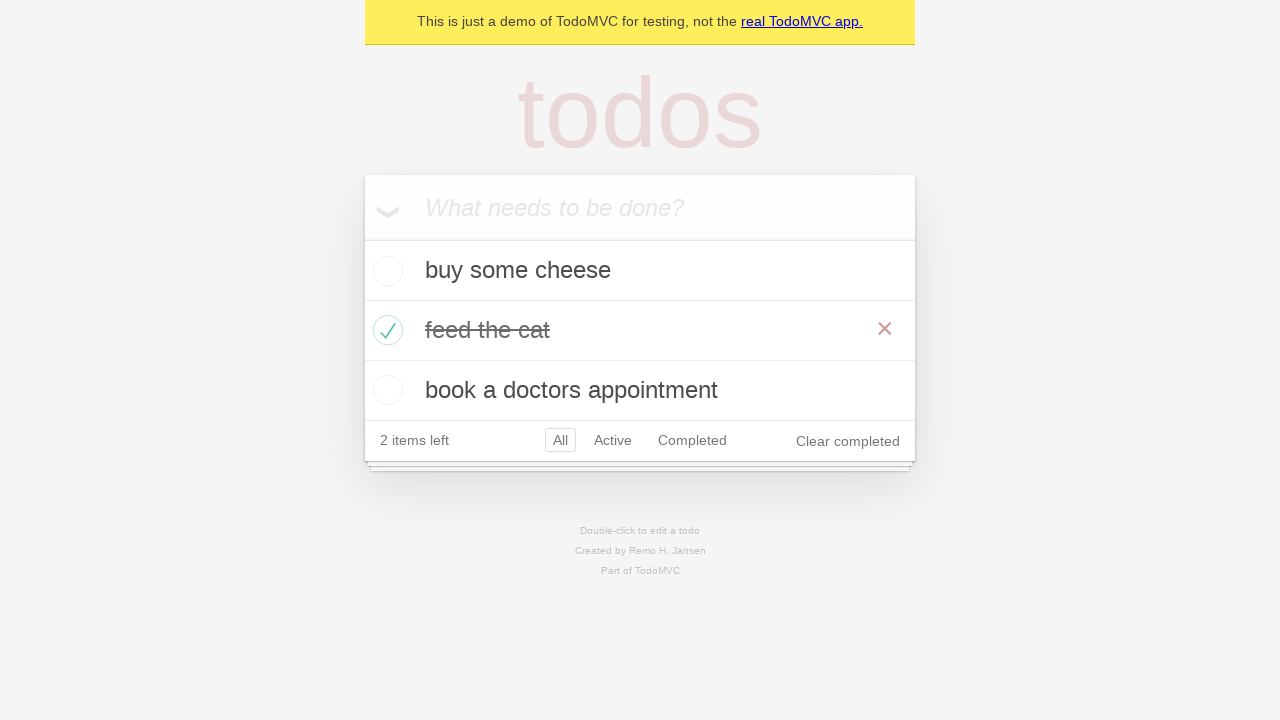

Clicked Active filter to display active todos only at (613, 440) on internal:role=link[name="Active"i]
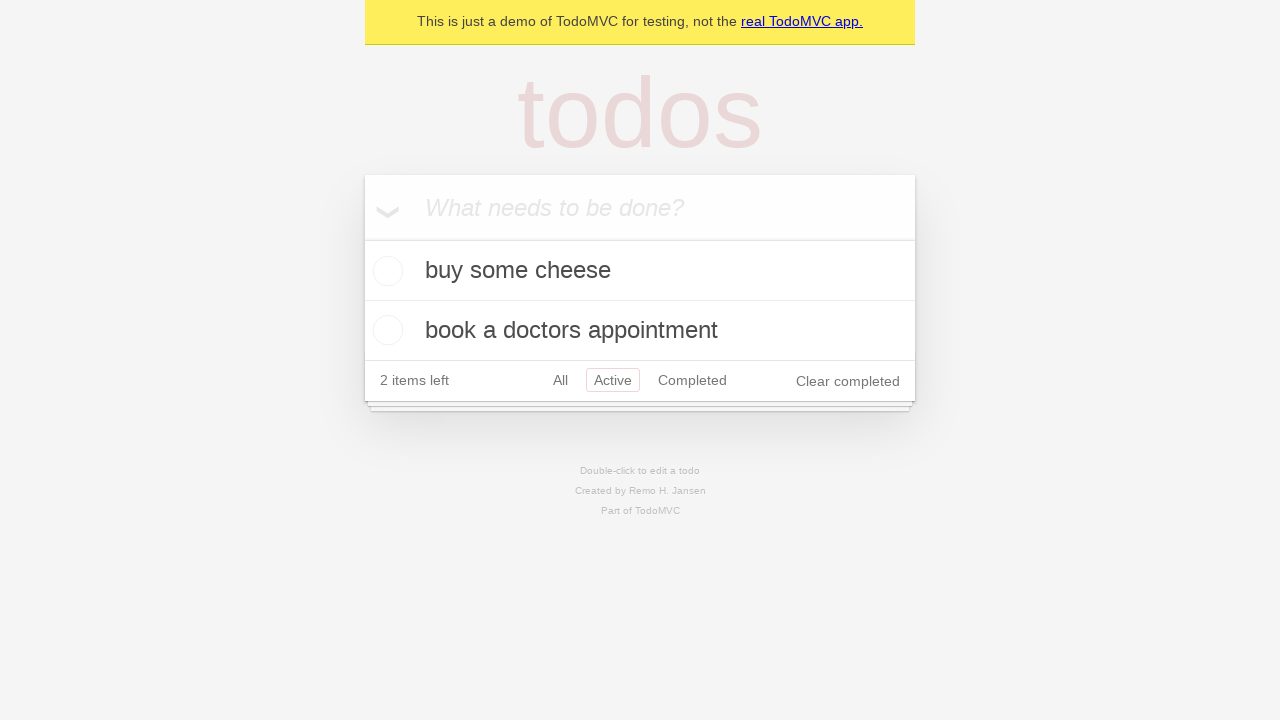

Clicked Completed filter to display completed todos only at (692, 380) on internal:role=link[name="Completed"i]
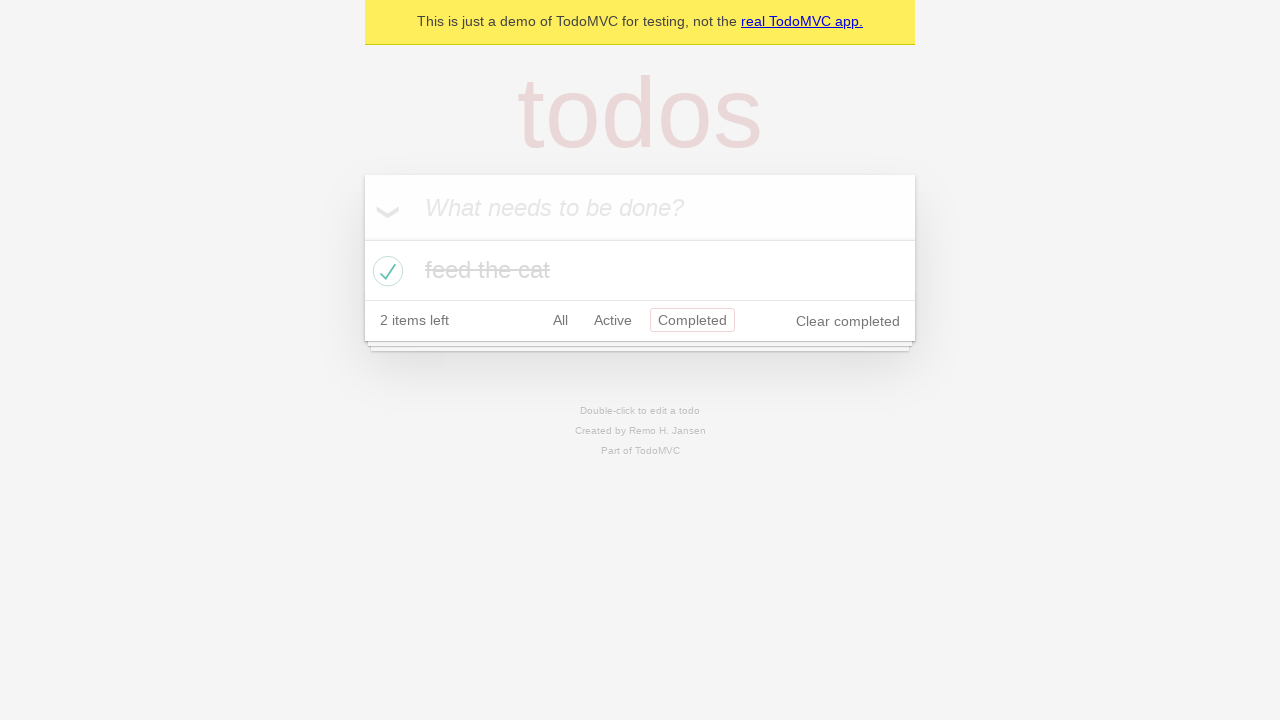

Clicked All filter to display all todos at (560, 320) on internal:role=link[name="All"i]
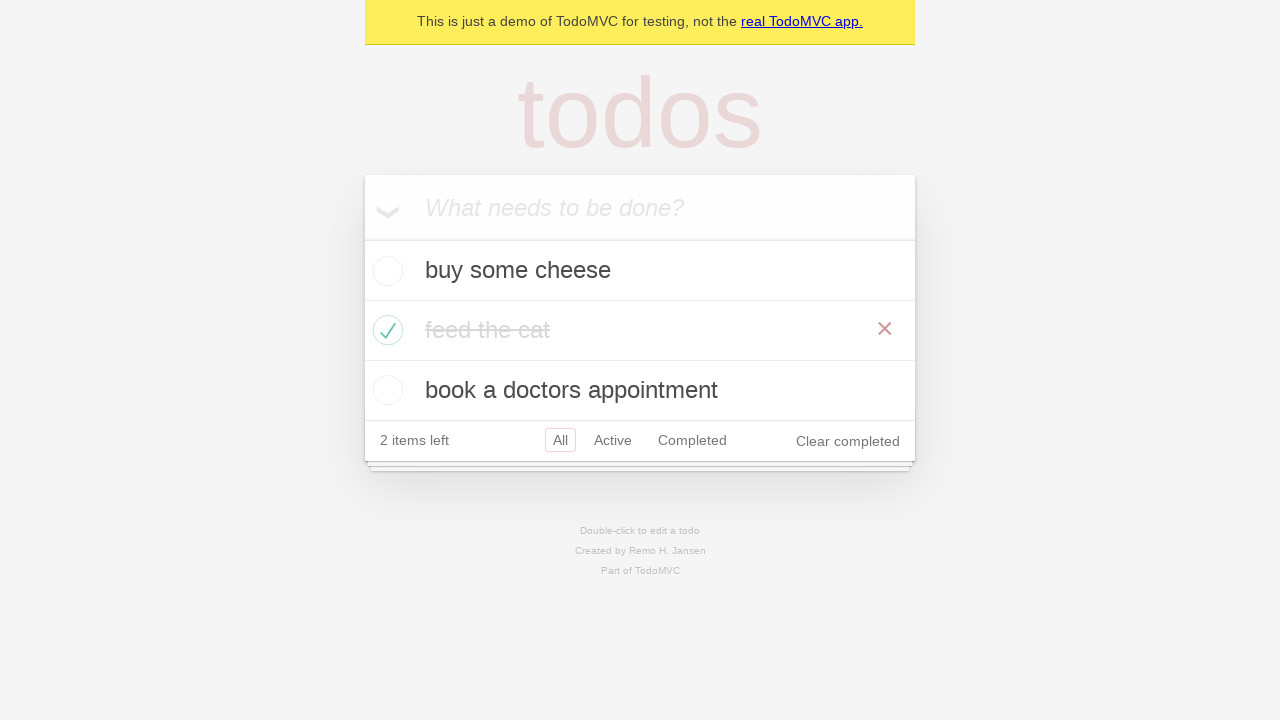

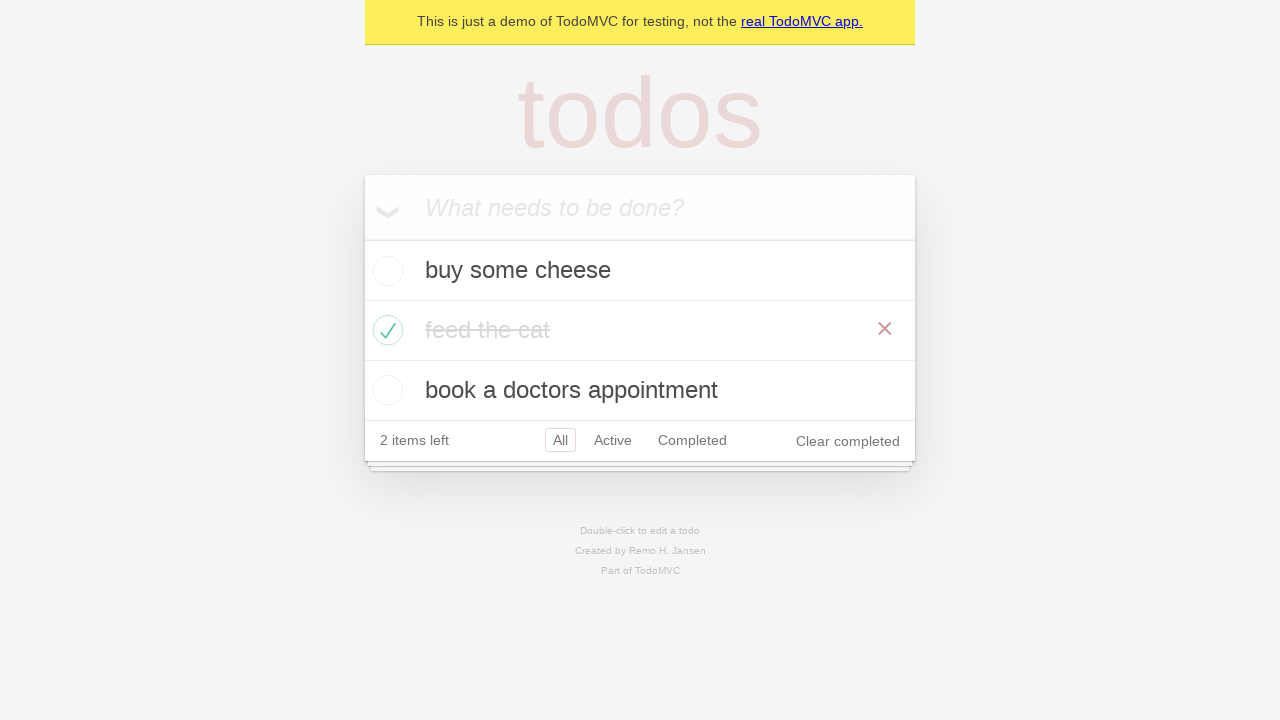